Tests element interactions including clicking radio buttons, verifying element visibility, and hiding/showing text boxes on a practice automation page.

Starting URL: https://rahulshettyacademy.com/AutomationPractice/

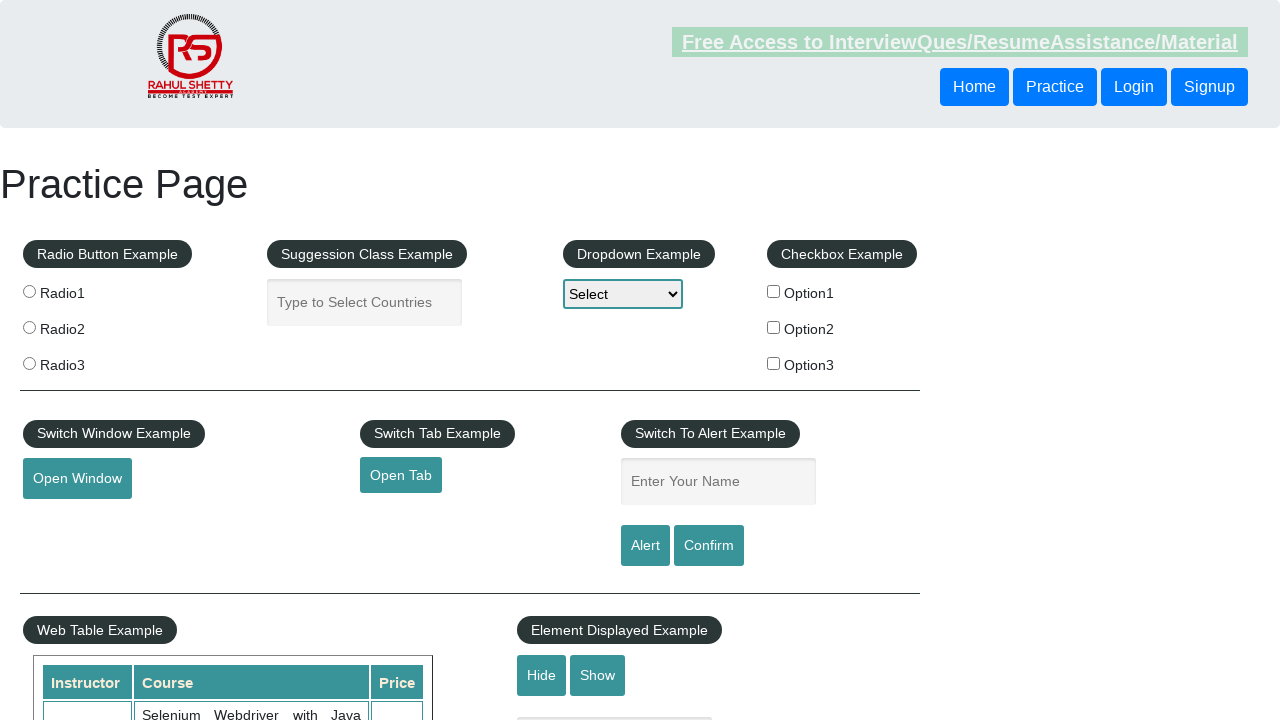

Clicked radio button 2 at (29, 327) on input[value='radio2']
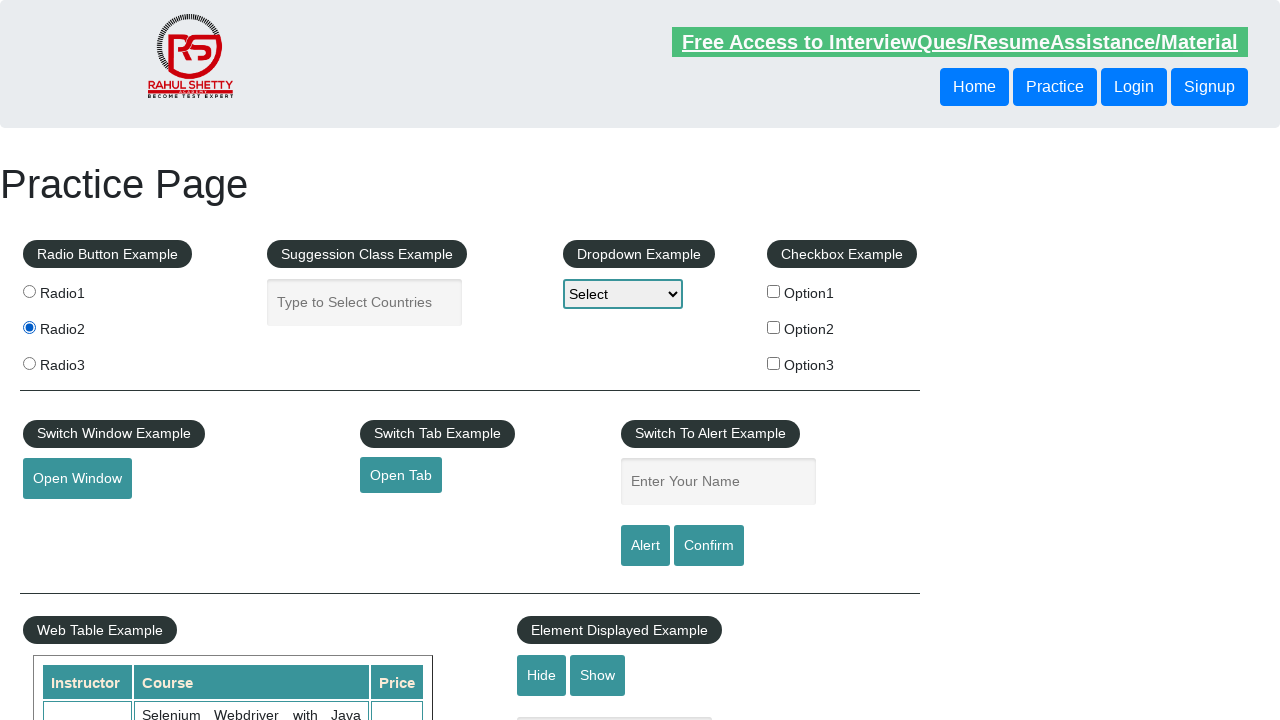

Verified displayed text element is visible
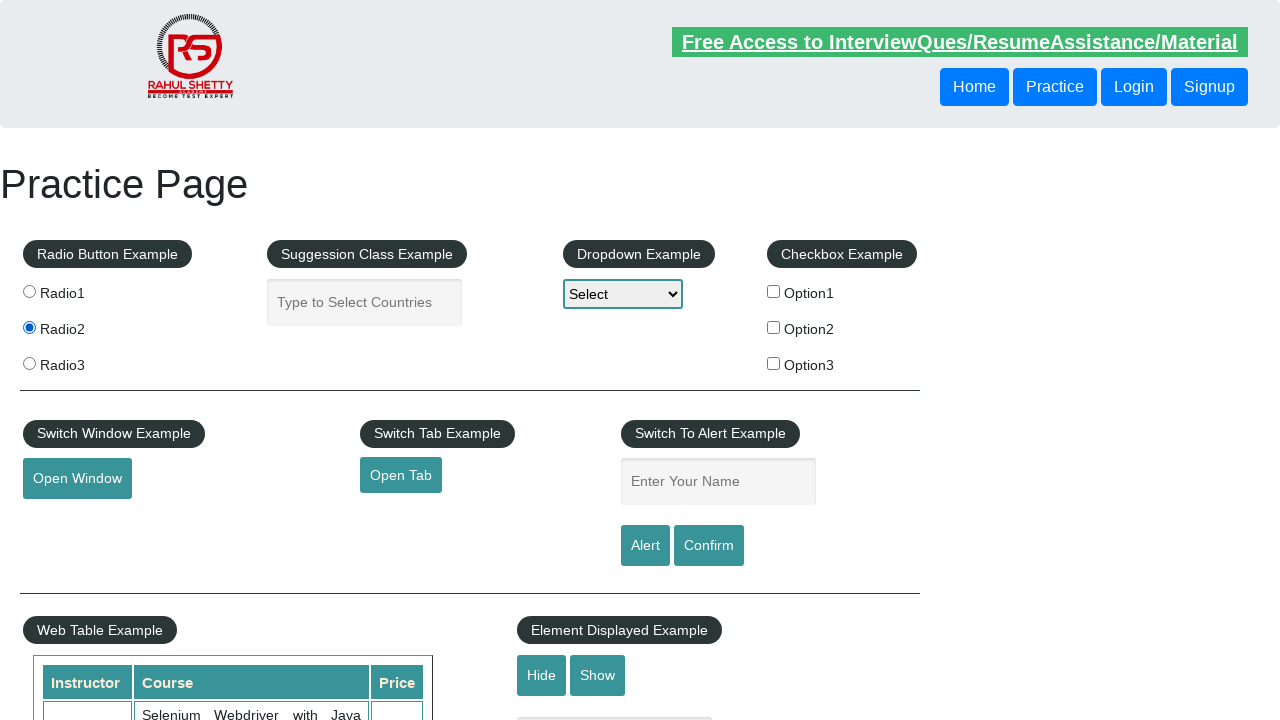

Clicked hide button to hide the text box at (542, 675) on #hide-textbox
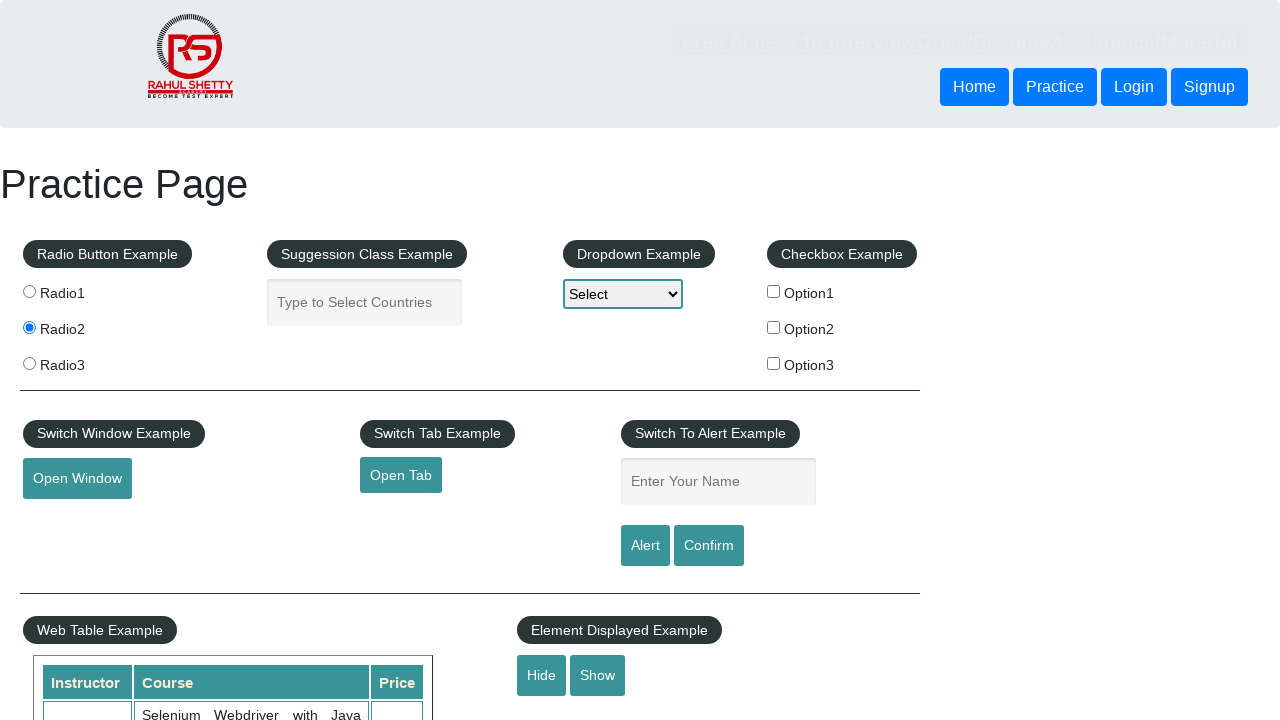

Verified displayed text element is now hidden
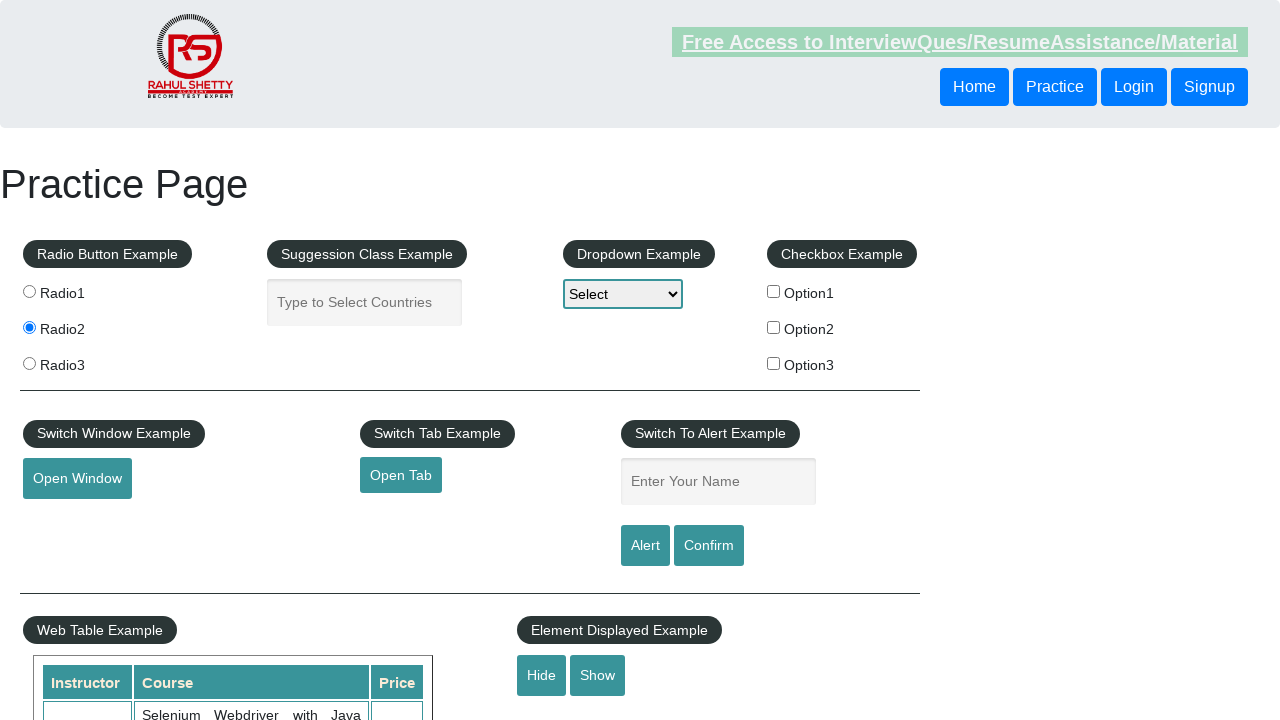

Verified Dropdown Example legend element is present
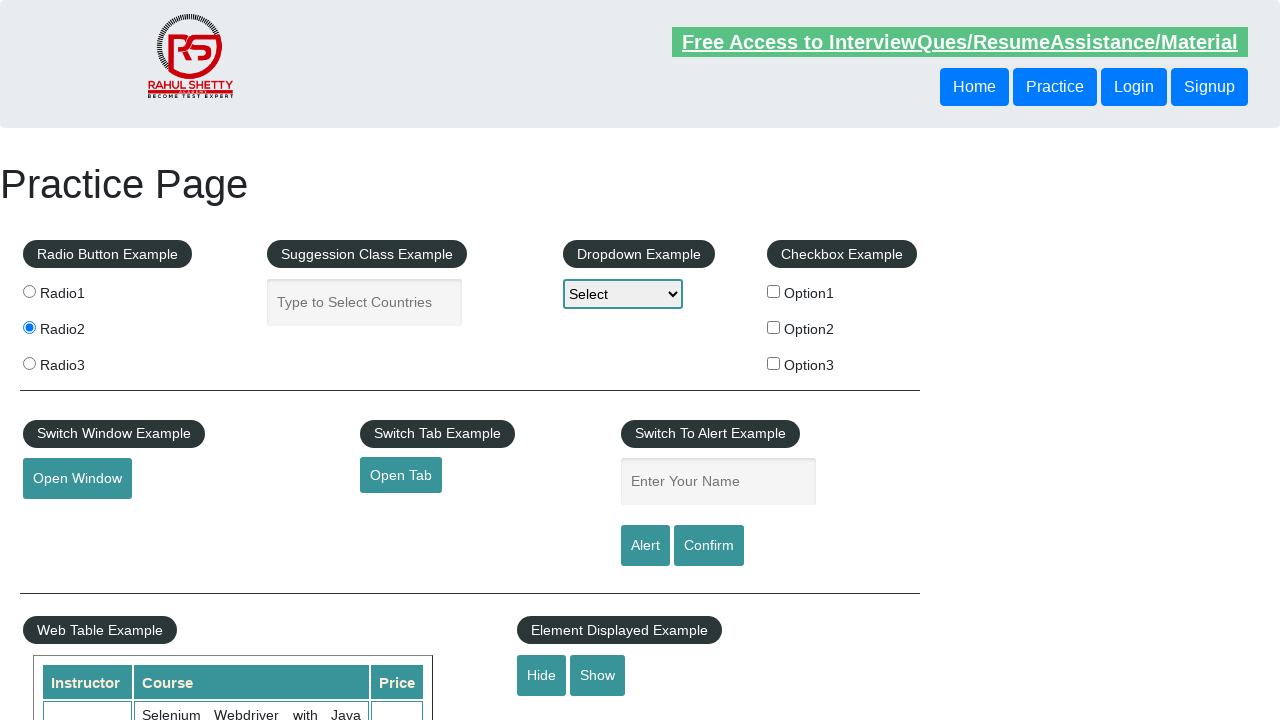

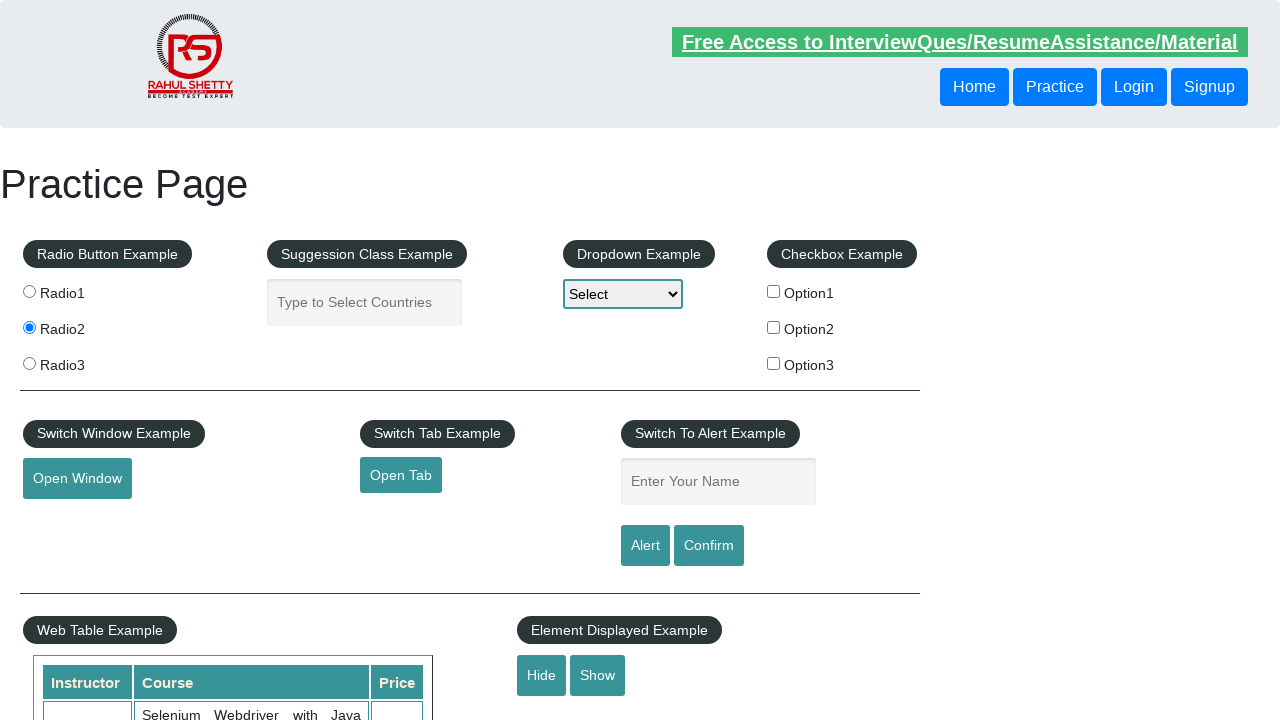